Tests the dropdown example functionality on a practice automation page by interacting with a dropdown element and verifying it has the expected number of options.

Starting URL: https://rahulshettyacademy.com/AutomationPractice/

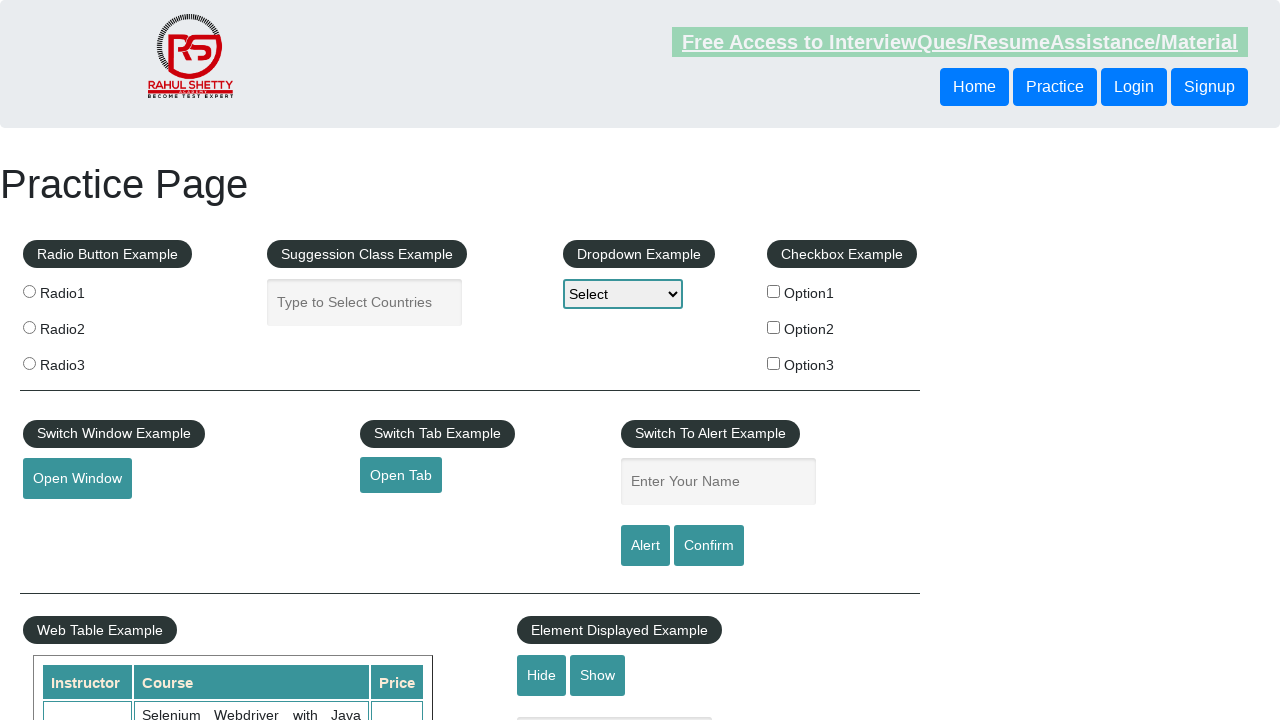

Navigated to the automation practice page
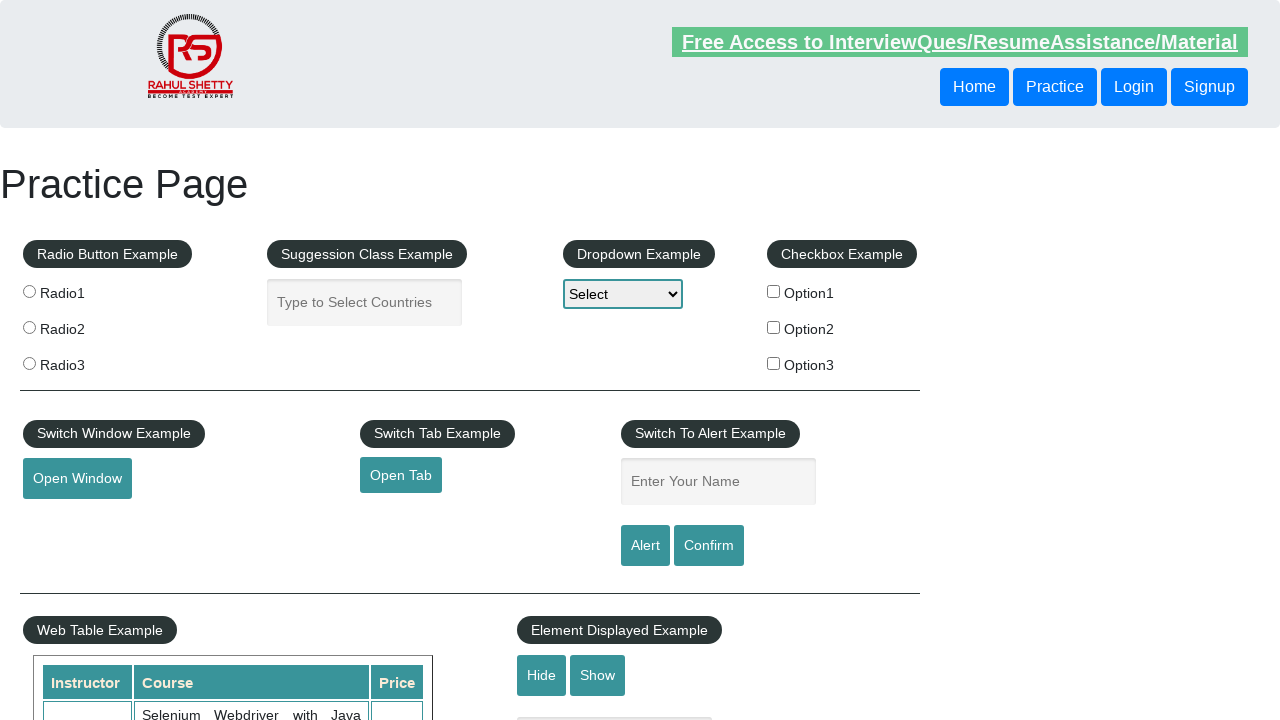

Clicked on the dropdown element at (623, 294) on #dropdown-class-example
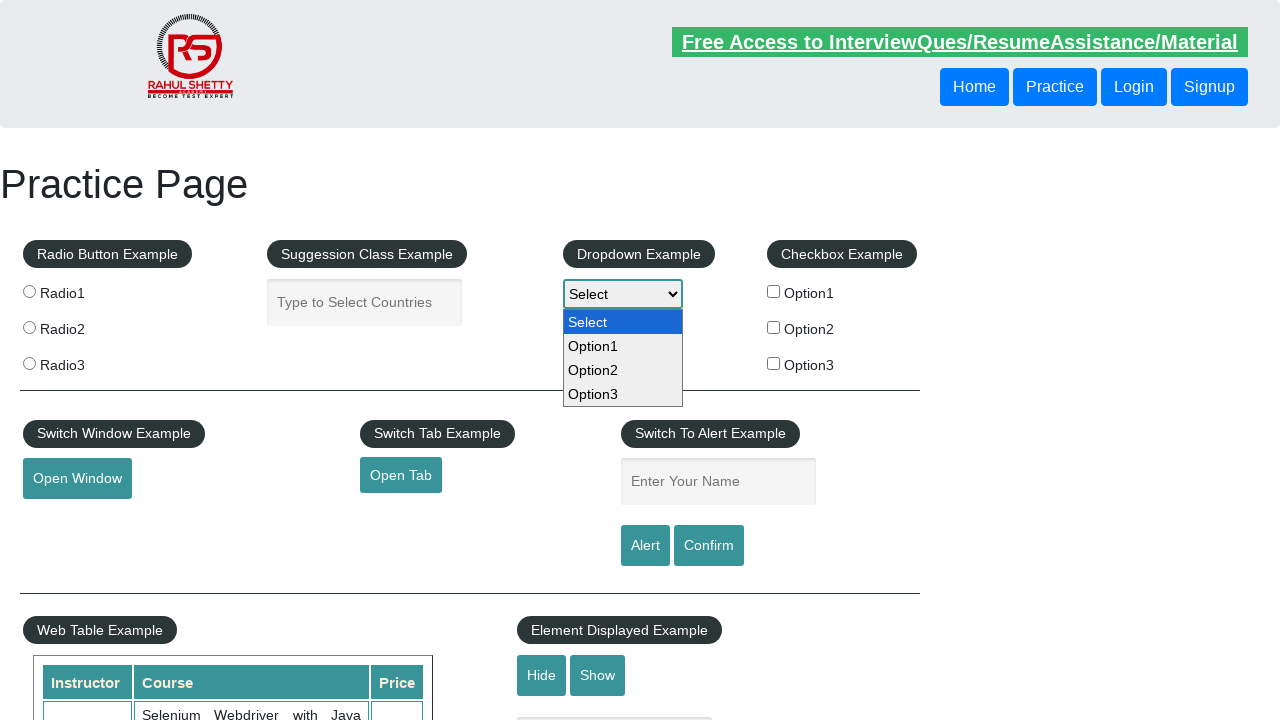

Selected 'option2' from the dropdown on #dropdown-class-example
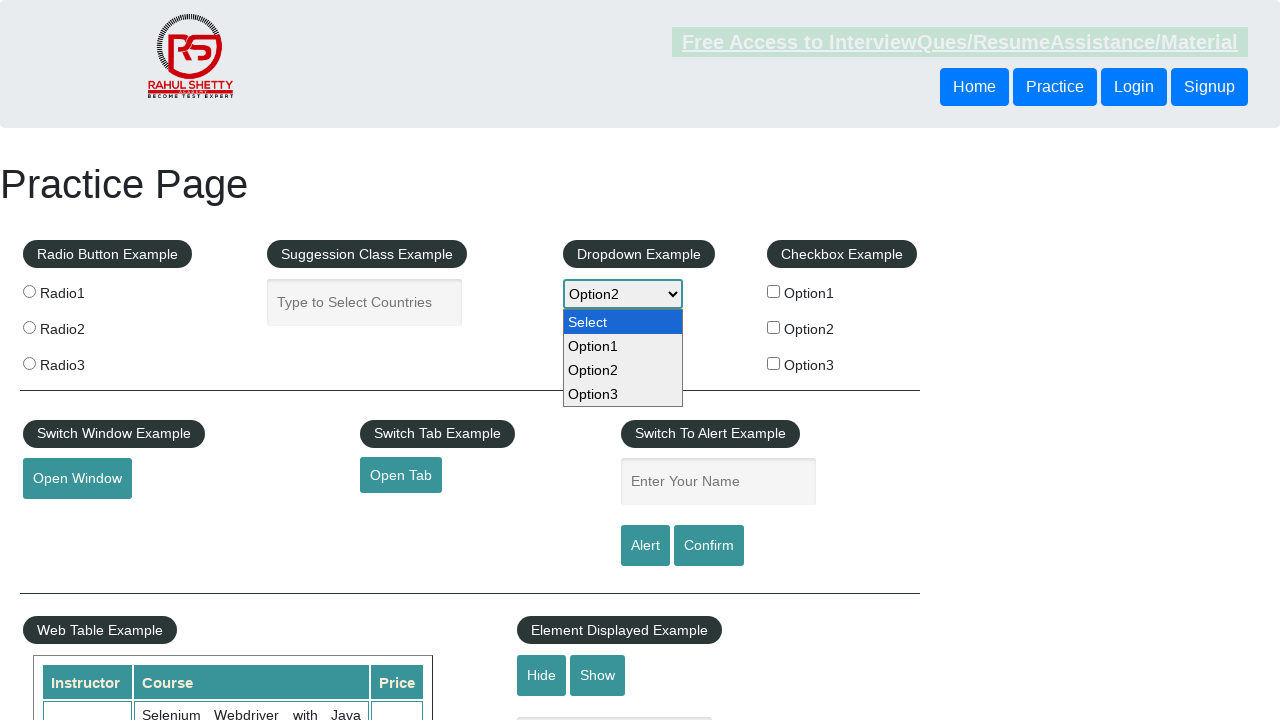

Located all dropdown options
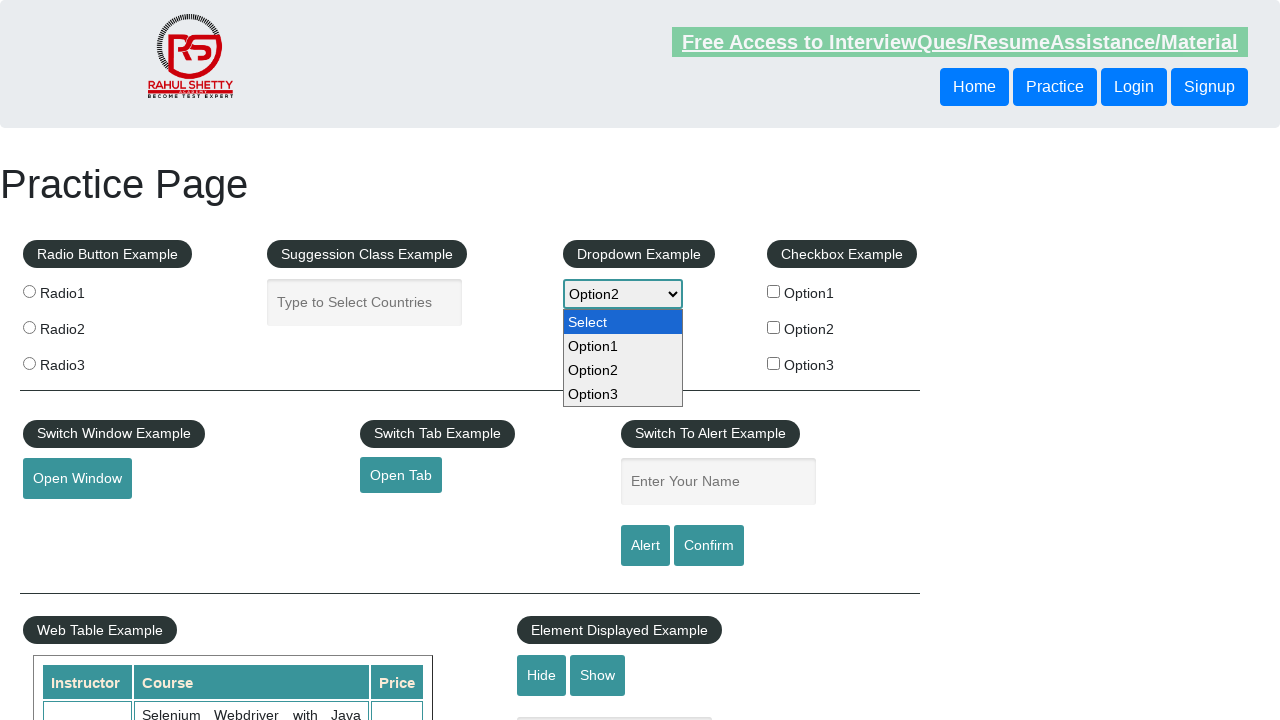

Verified dropdown has exactly 4 options
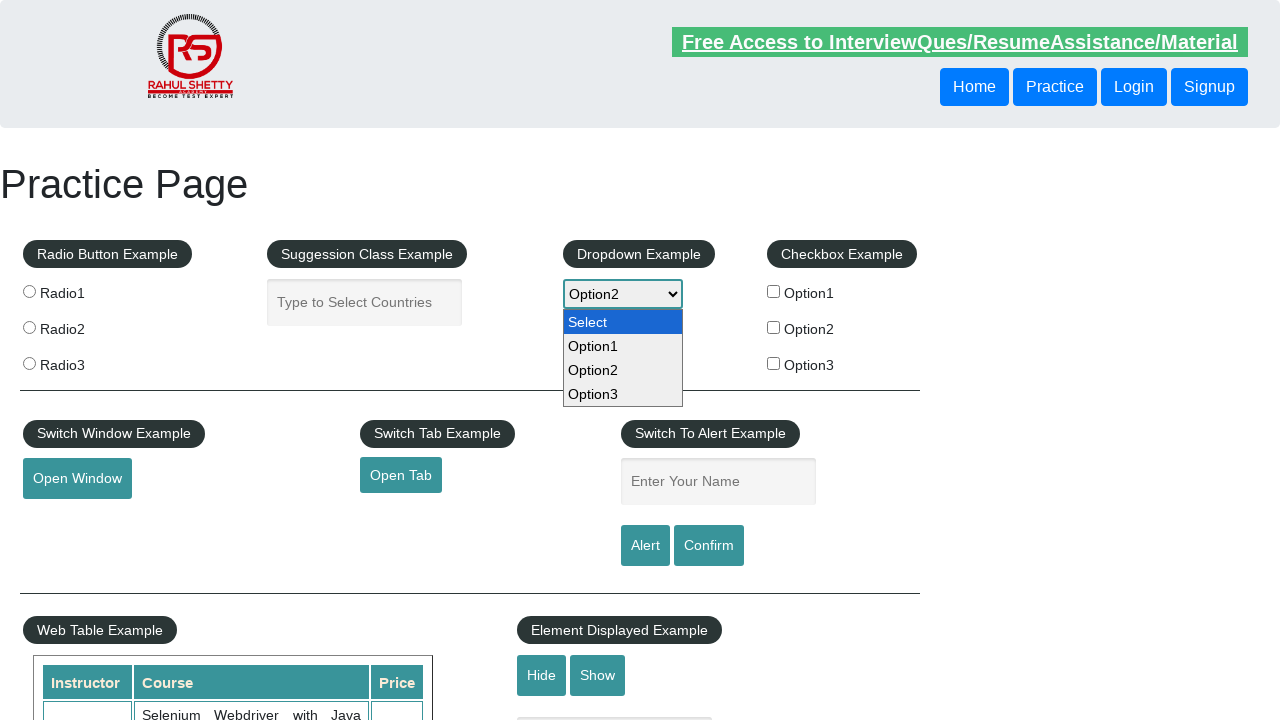

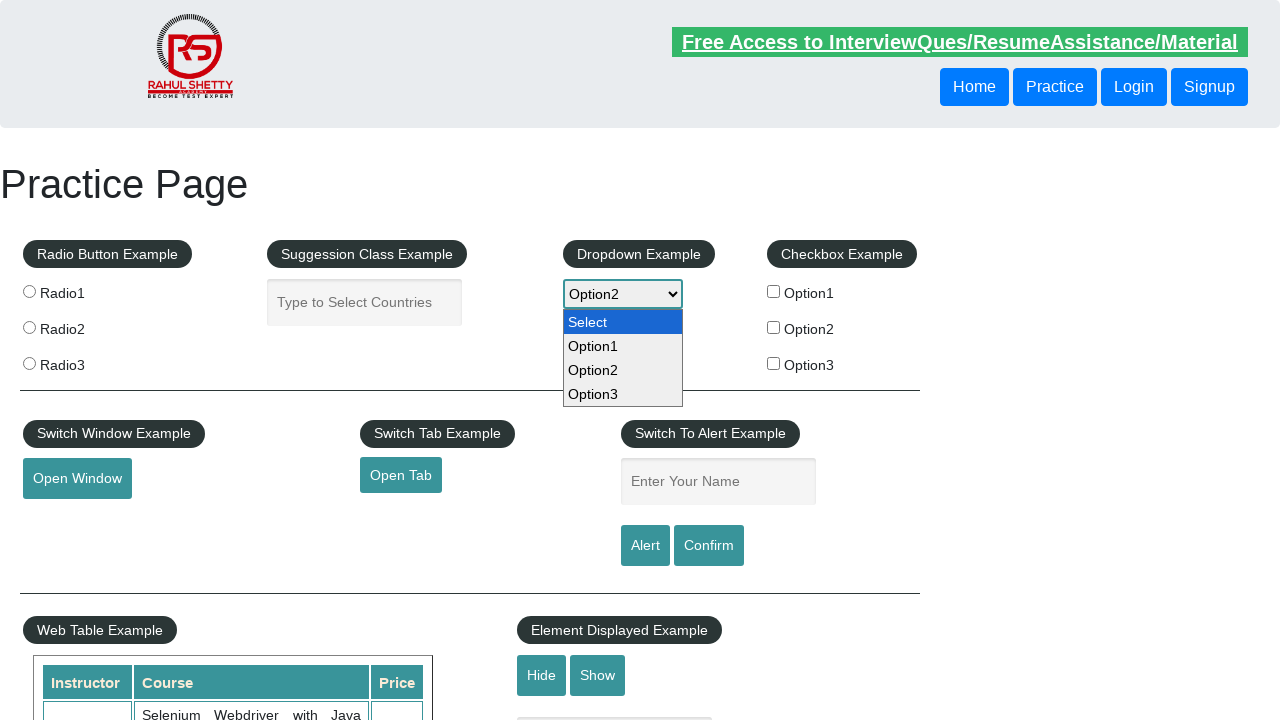